Tests that entering mismatched passwords in the registration form displays a confirmation error message

Starting URL: https://alada.vn/tai-khoan/dang-ky.html

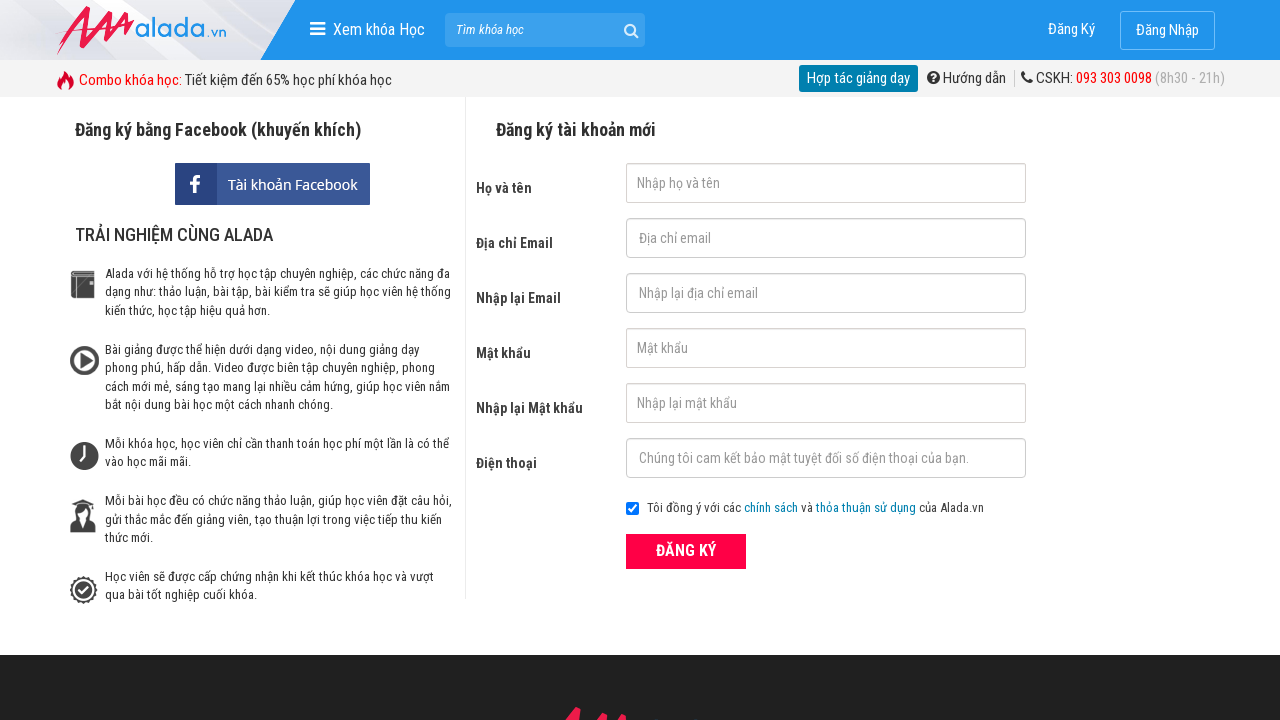

Filled firstname field with 'nhule' on #txtFirstname
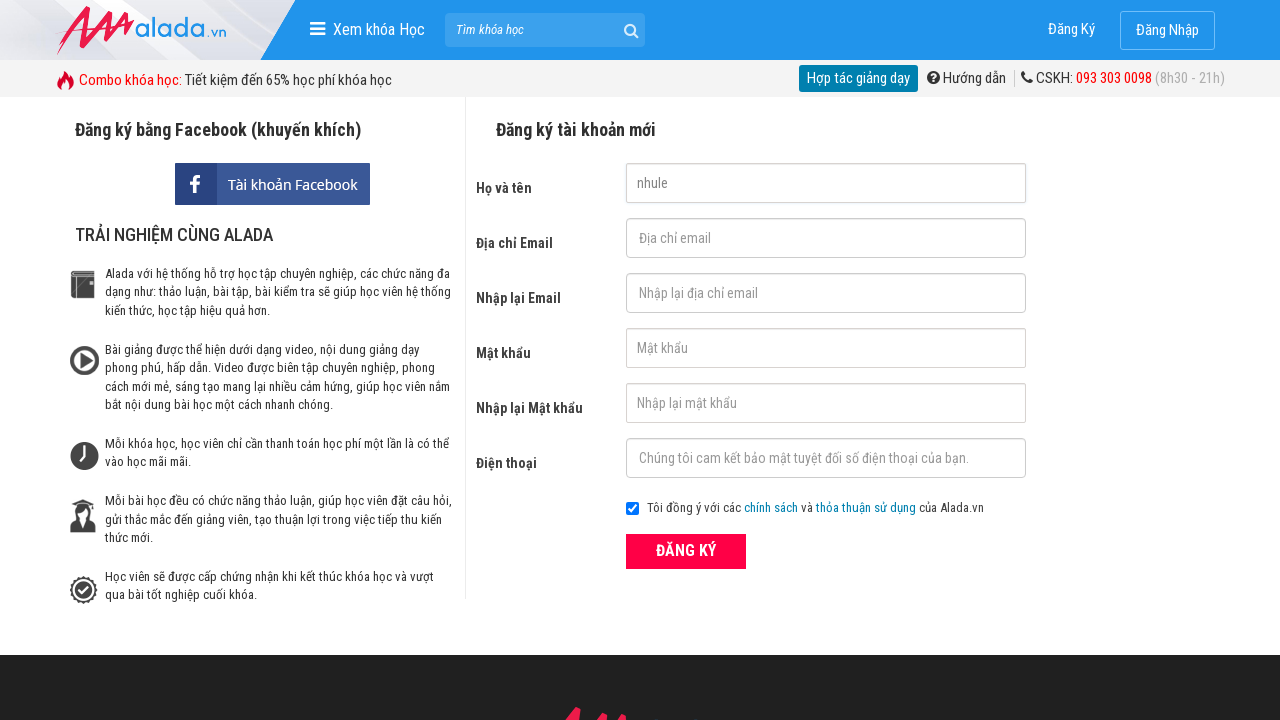

Filled email field with 'vivian2801@gmail.com' on #txtEmail
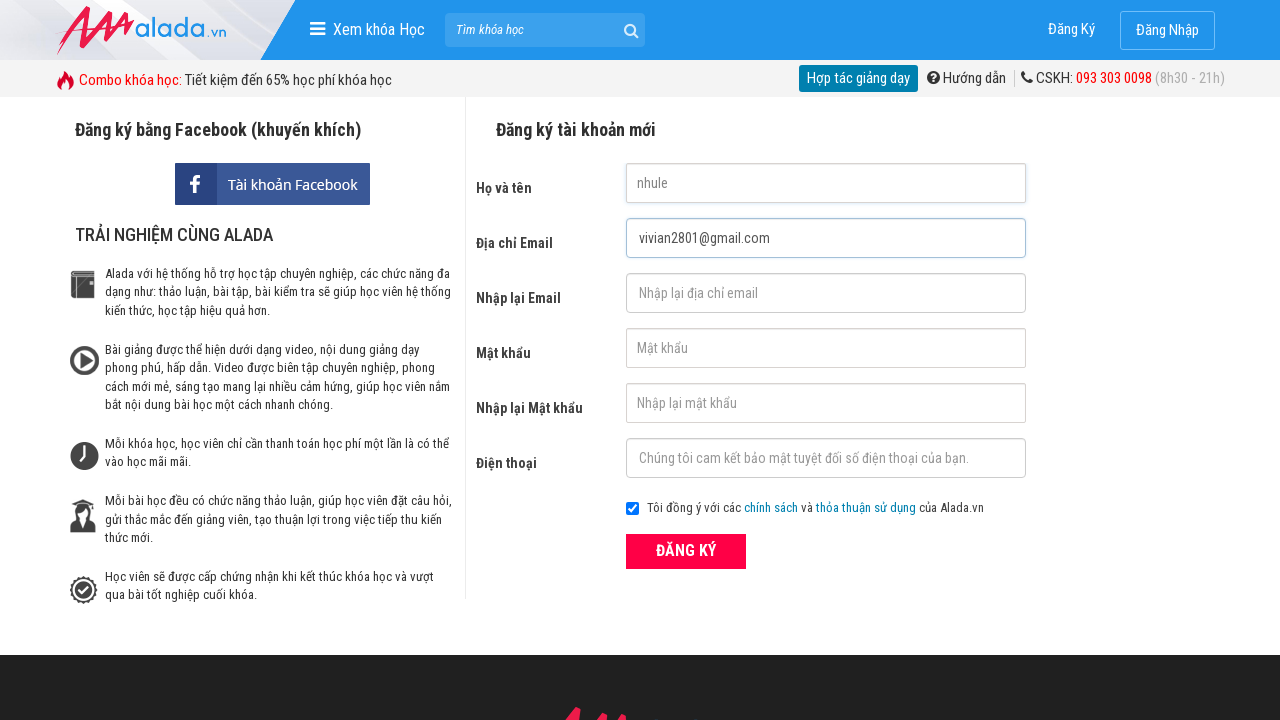

Filled confirm email field with 'vivian2801@gmail.com' on #txtCEmail
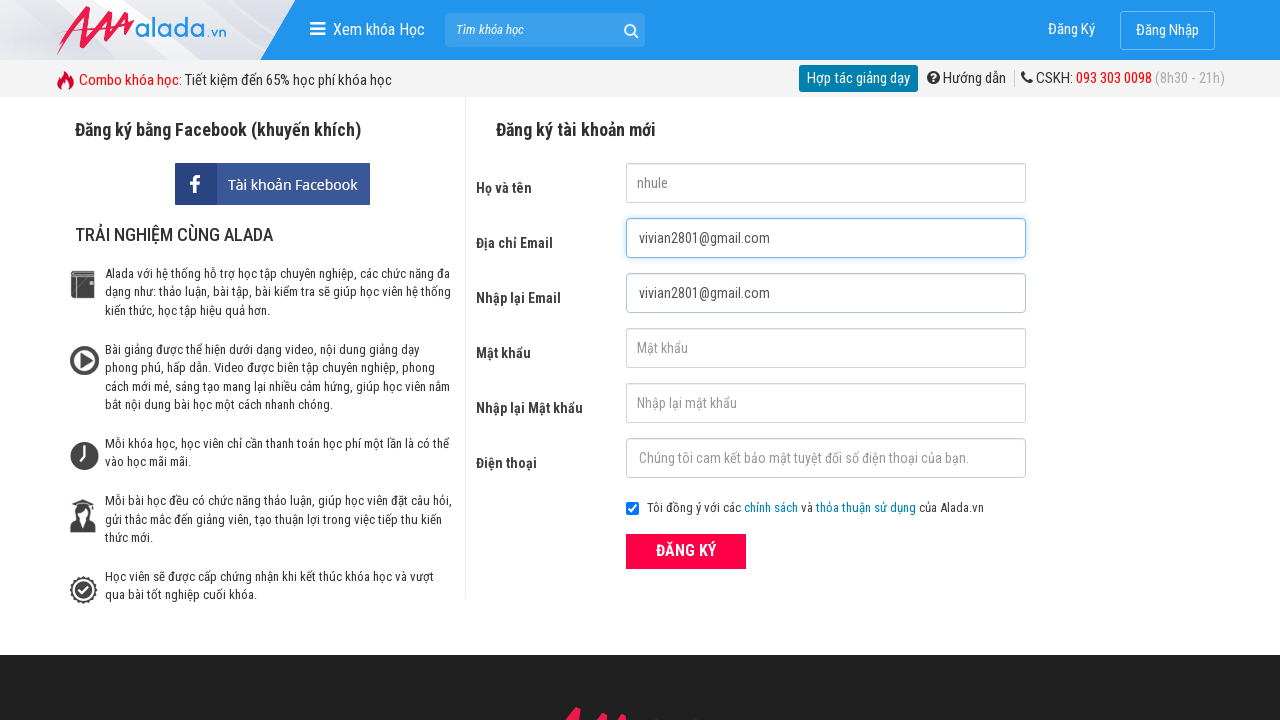

Filled password field with '123456' on #txtPassword
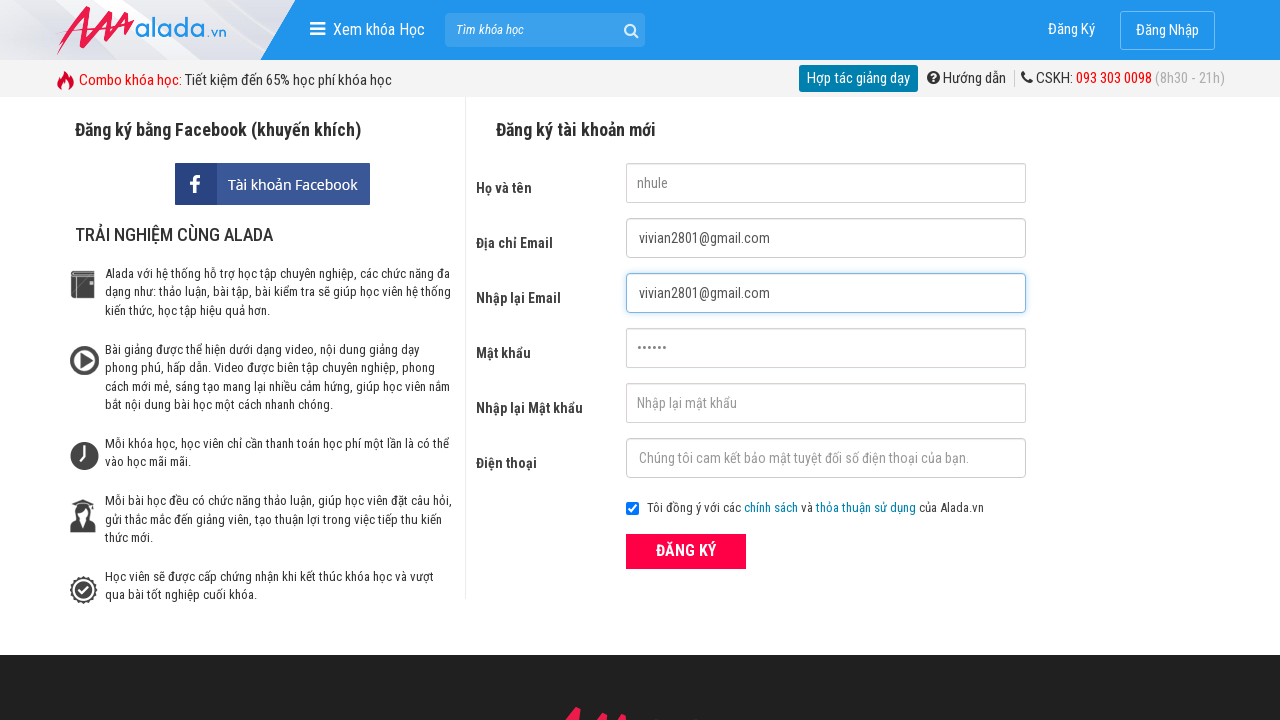

Filled confirm password field with mismatched password '1234567' on #txtCPassword
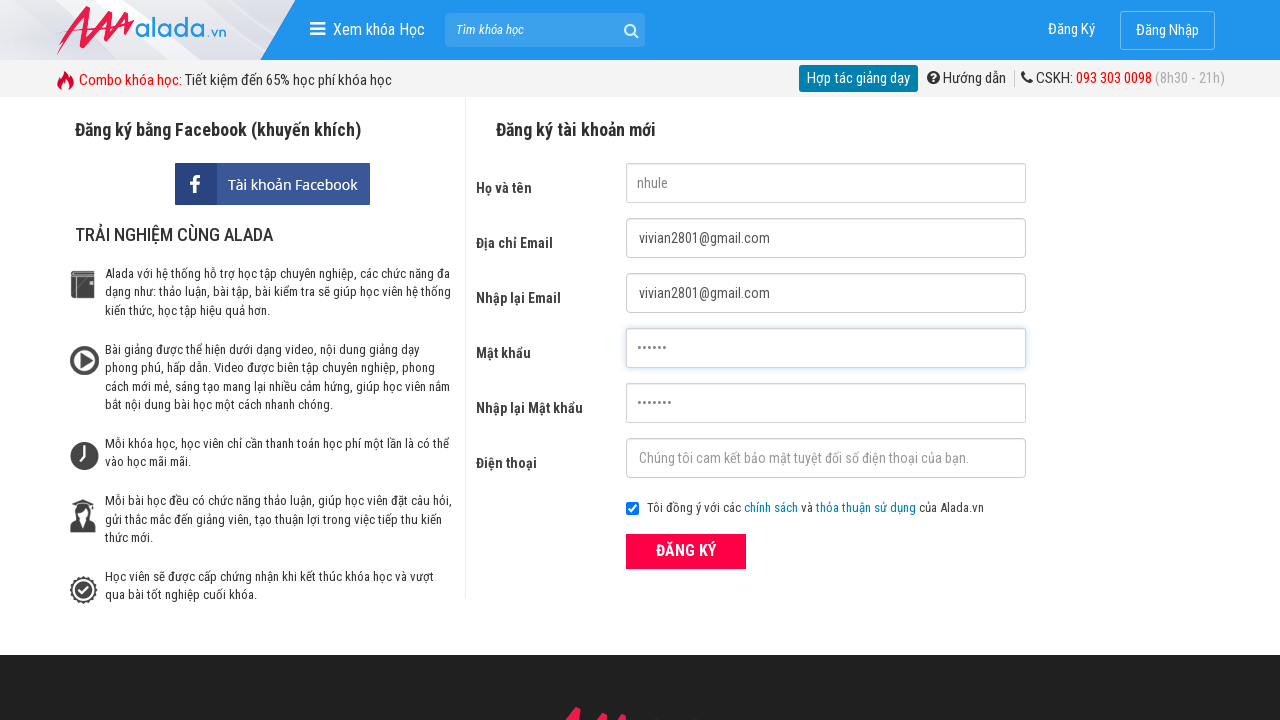

Filled phone field with '0334883488' on #txtPhone
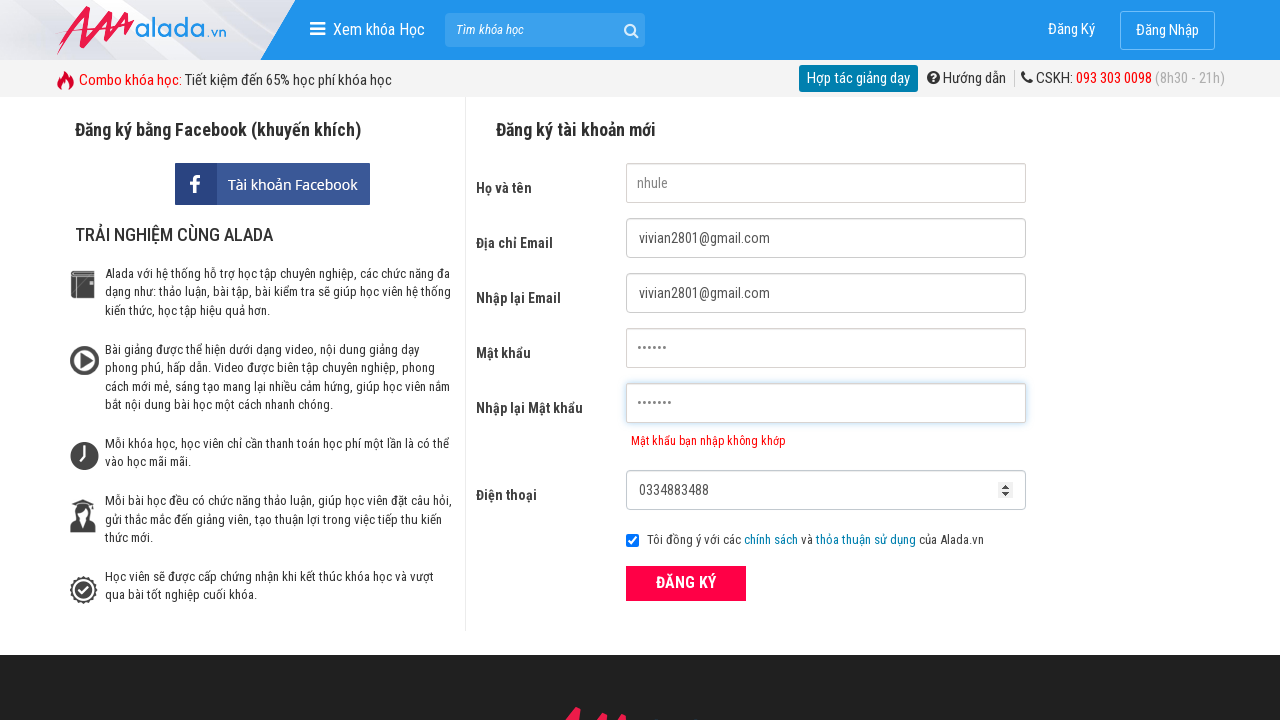

Clicked submit button to submit registration form at (686, 583) on button[type='submit']
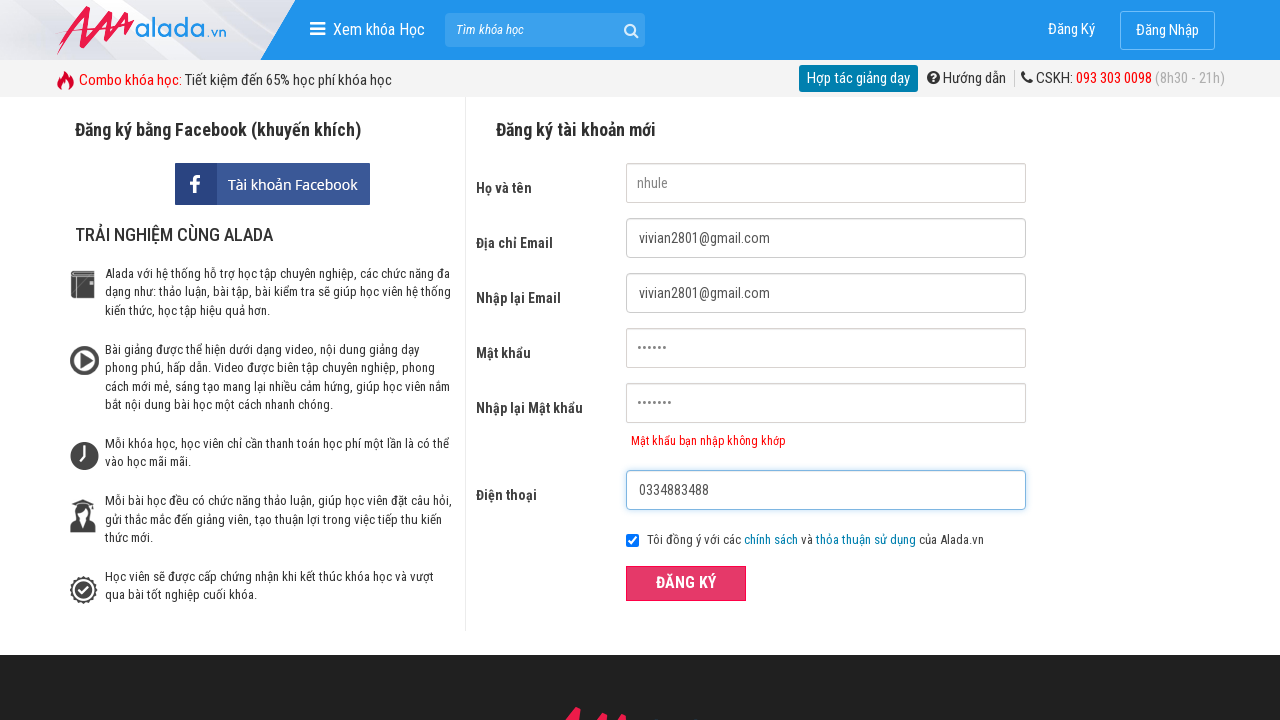

Password confirmation error message appeared
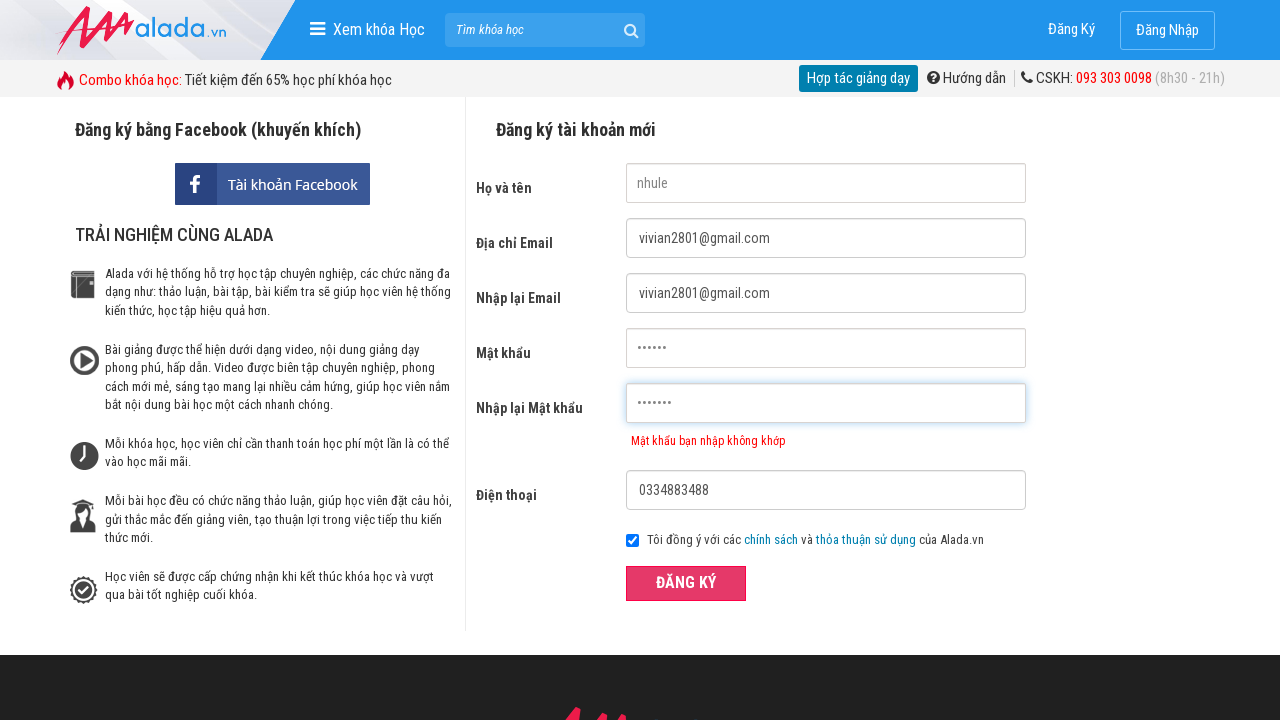

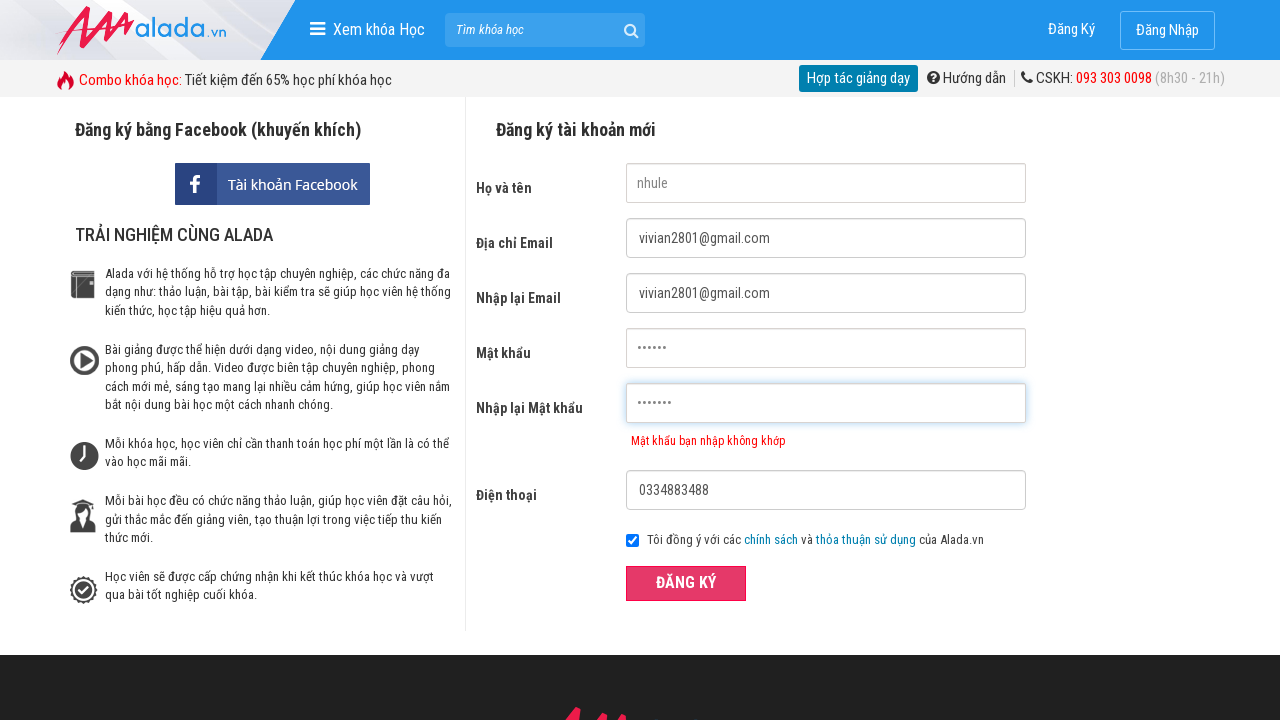